Tests that the Clear completed button displays correct text when items are completed

Starting URL: https://demo.playwright.dev/todomvc

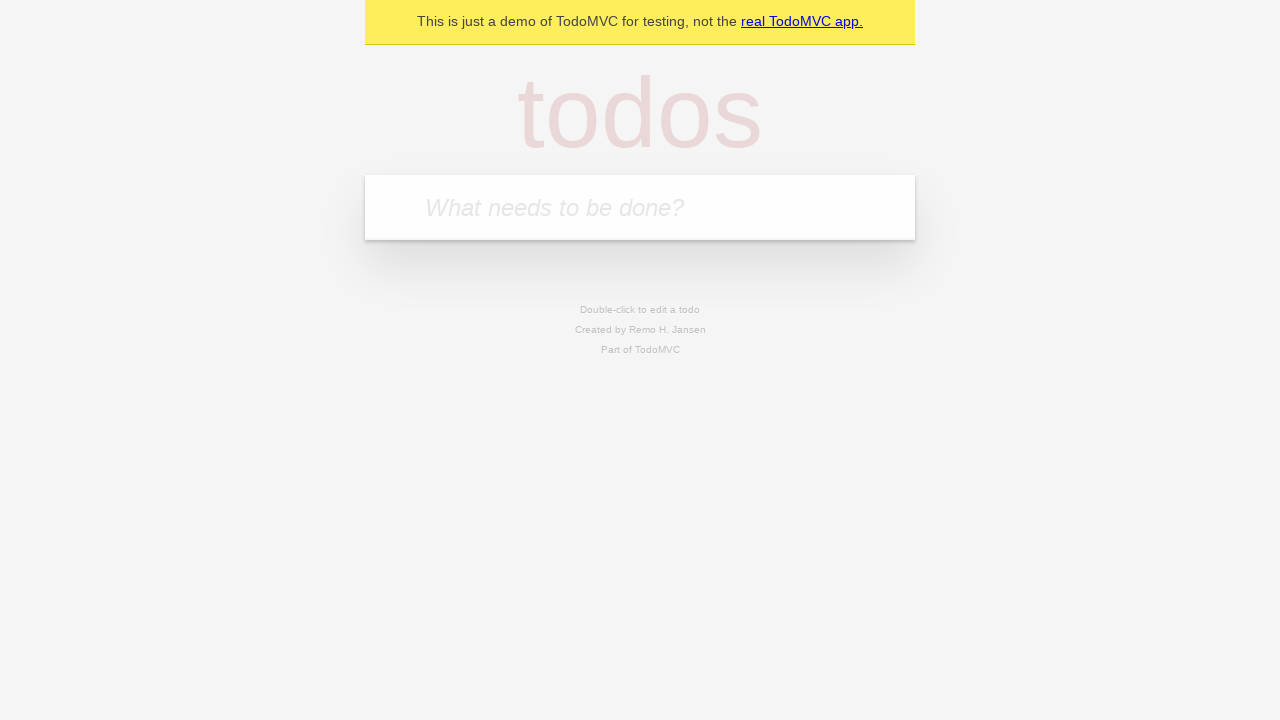

Filled new todo field with 'buy some cheese' on internal:attr=[placeholder="What needs to be done?"i]
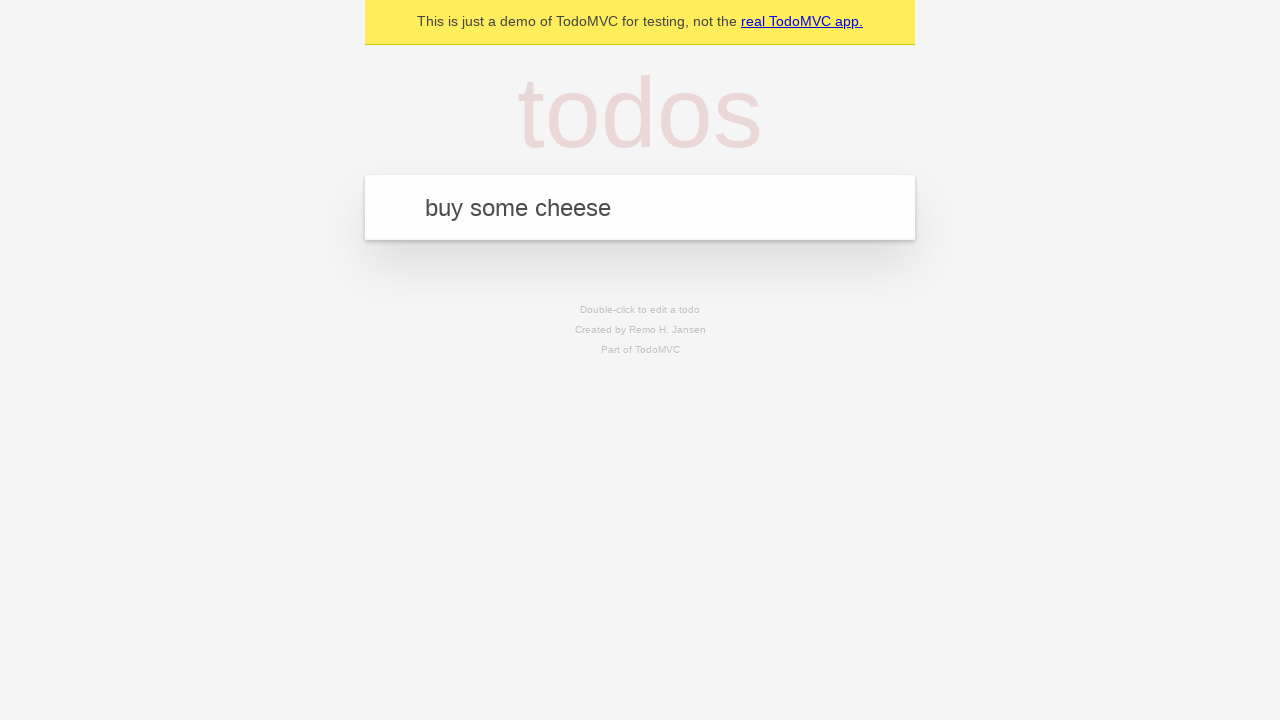

Pressed Enter to add todo 'buy some cheese' on internal:attr=[placeholder="What needs to be done?"i]
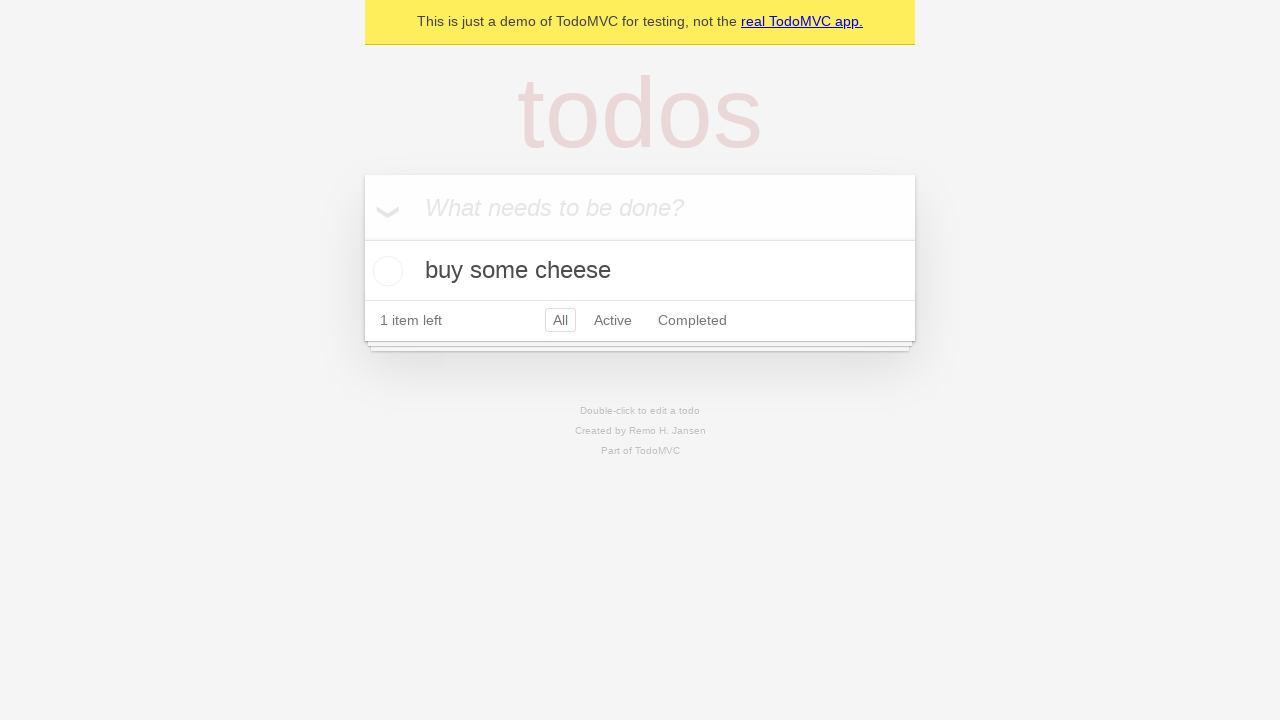

Filled new todo field with 'feed the cat' on internal:attr=[placeholder="What needs to be done?"i]
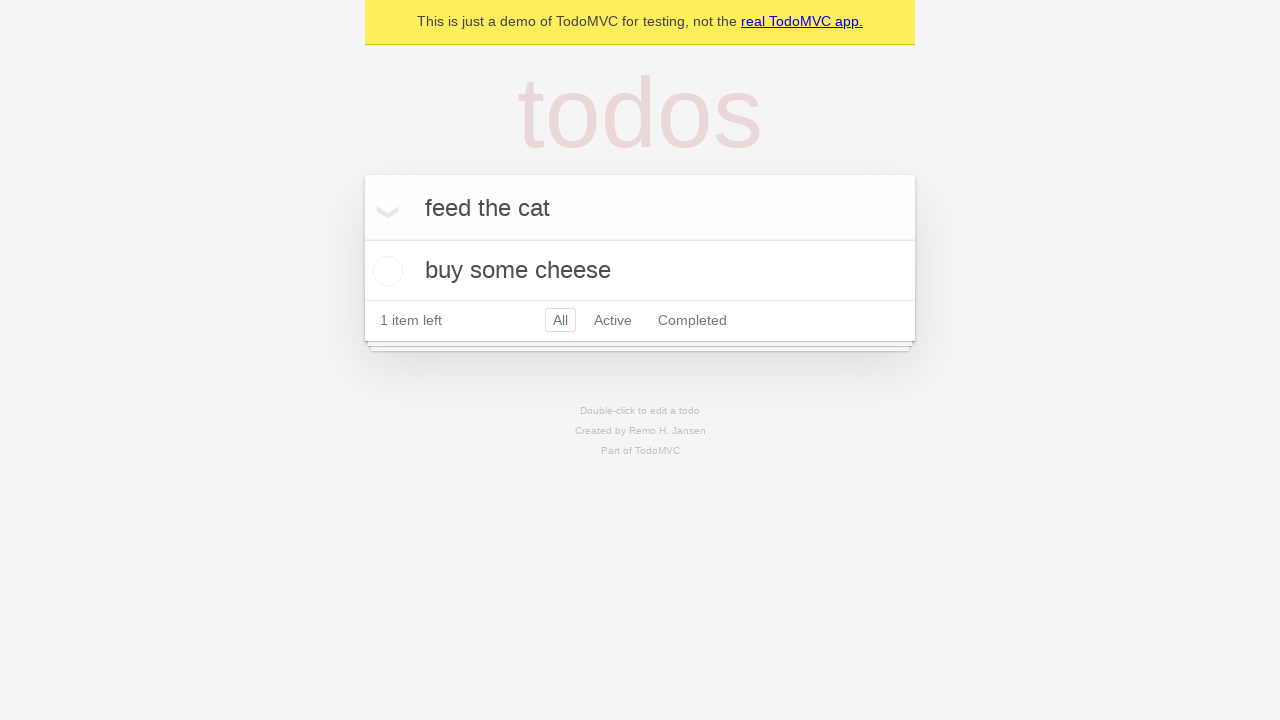

Pressed Enter to add todo 'feed the cat' on internal:attr=[placeholder="What needs to be done?"i]
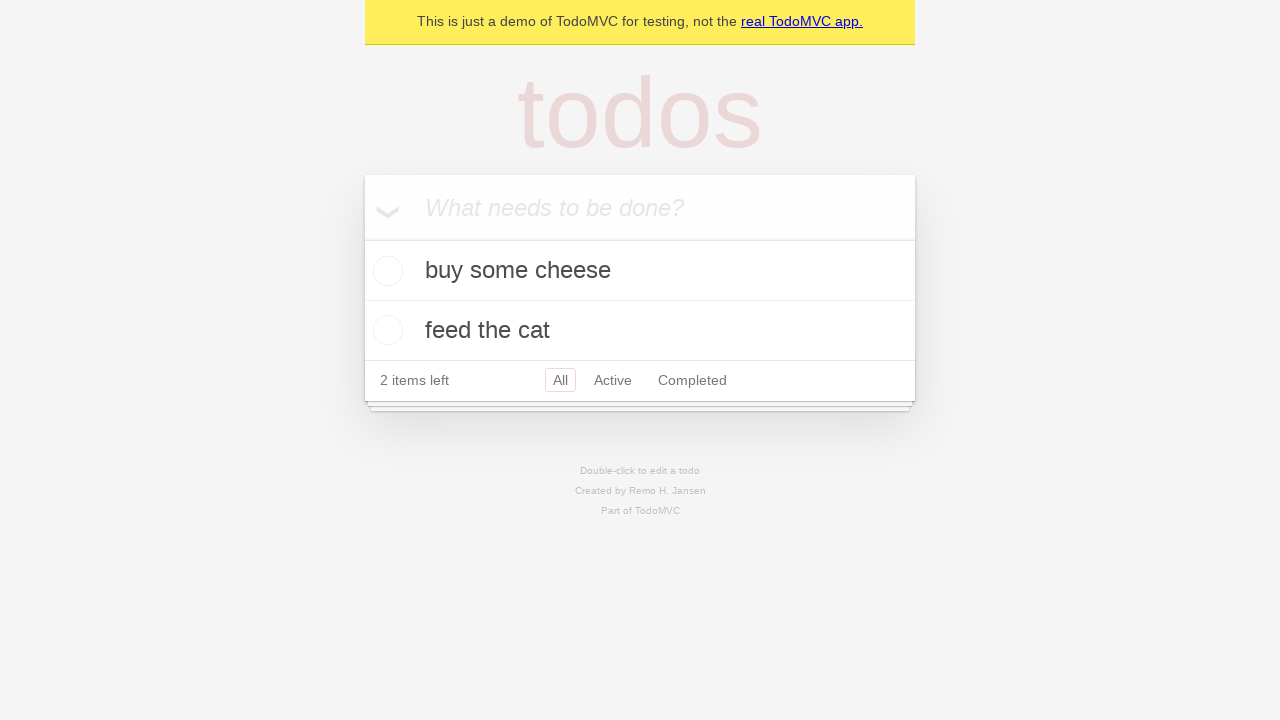

Filled new todo field with 'book a doctors appointment' on internal:attr=[placeholder="What needs to be done?"i]
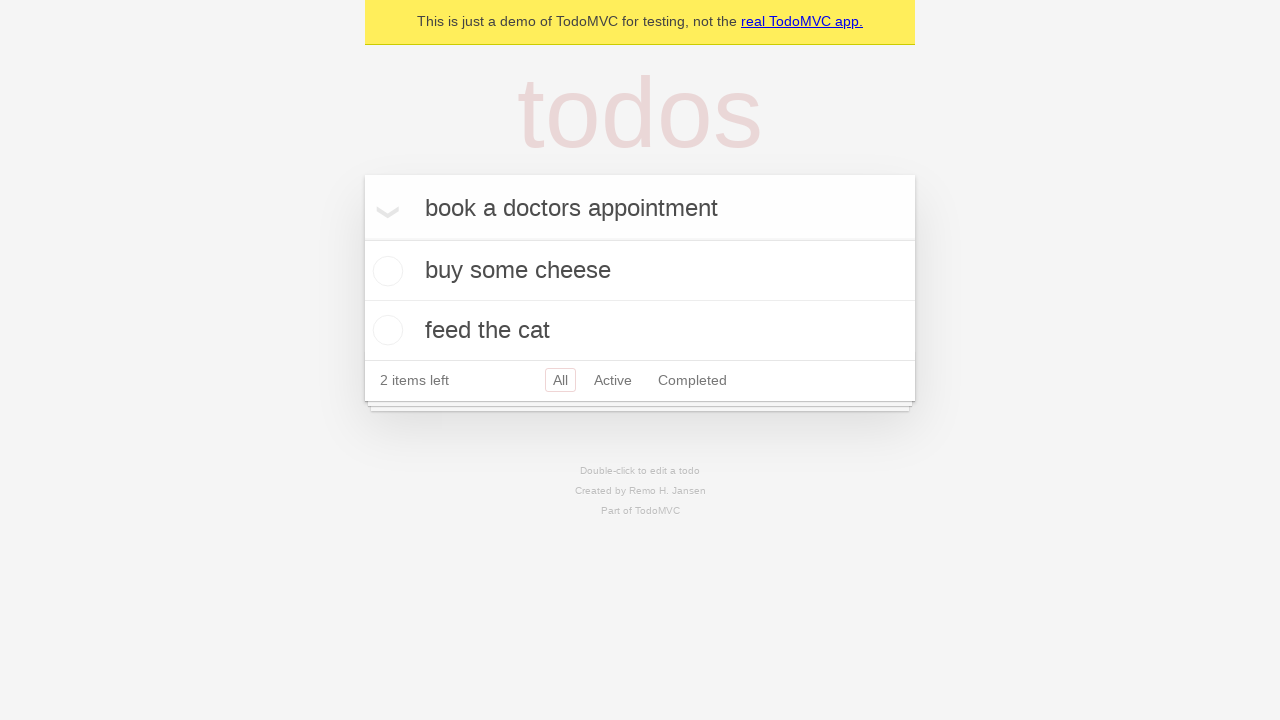

Pressed Enter to add todo 'book a doctors appointment' on internal:attr=[placeholder="What needs to be done?"i]
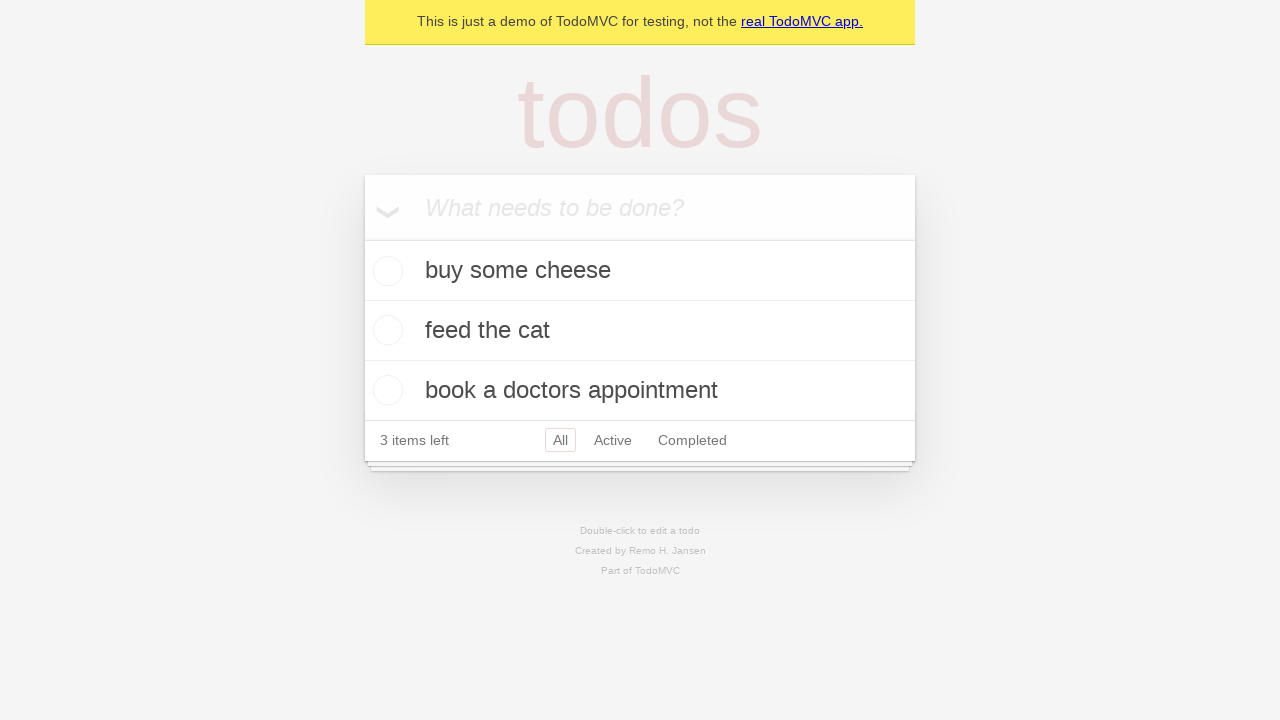

Waited for all 3 todo items to be added to the list
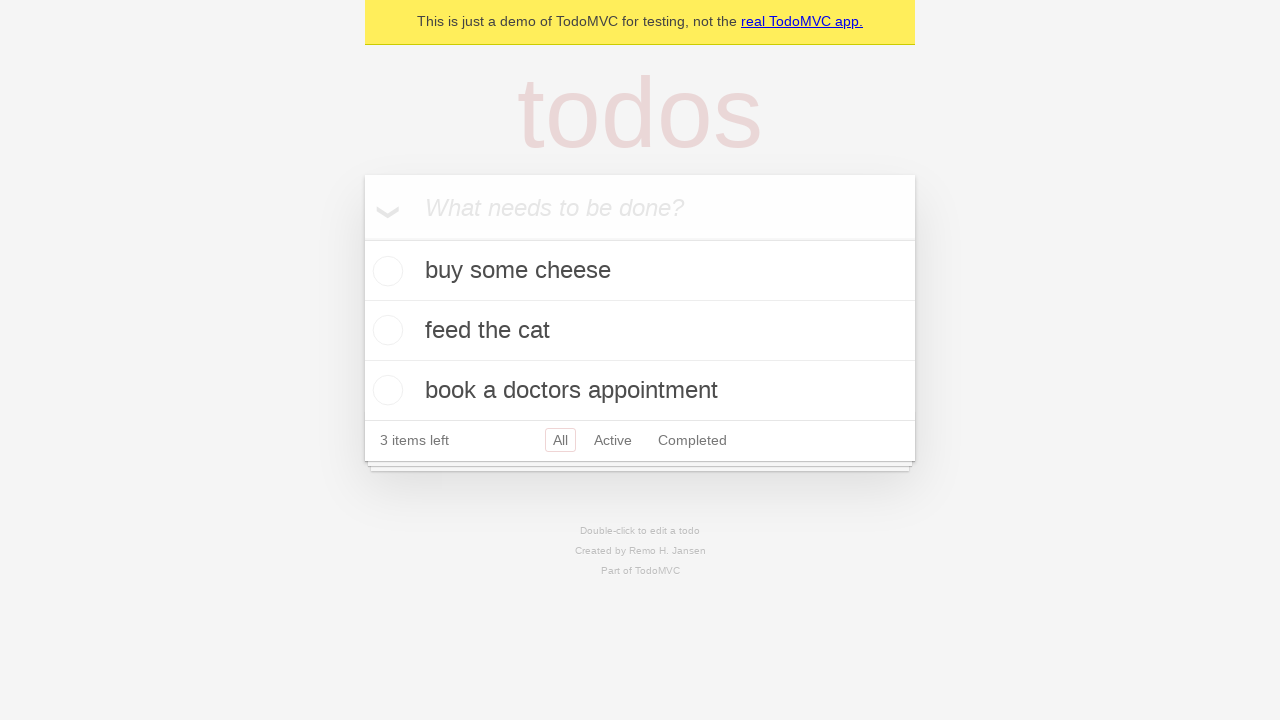

Checked the first todo item as completed at (385, 271) on .todo-list li .toggle >> nth=0
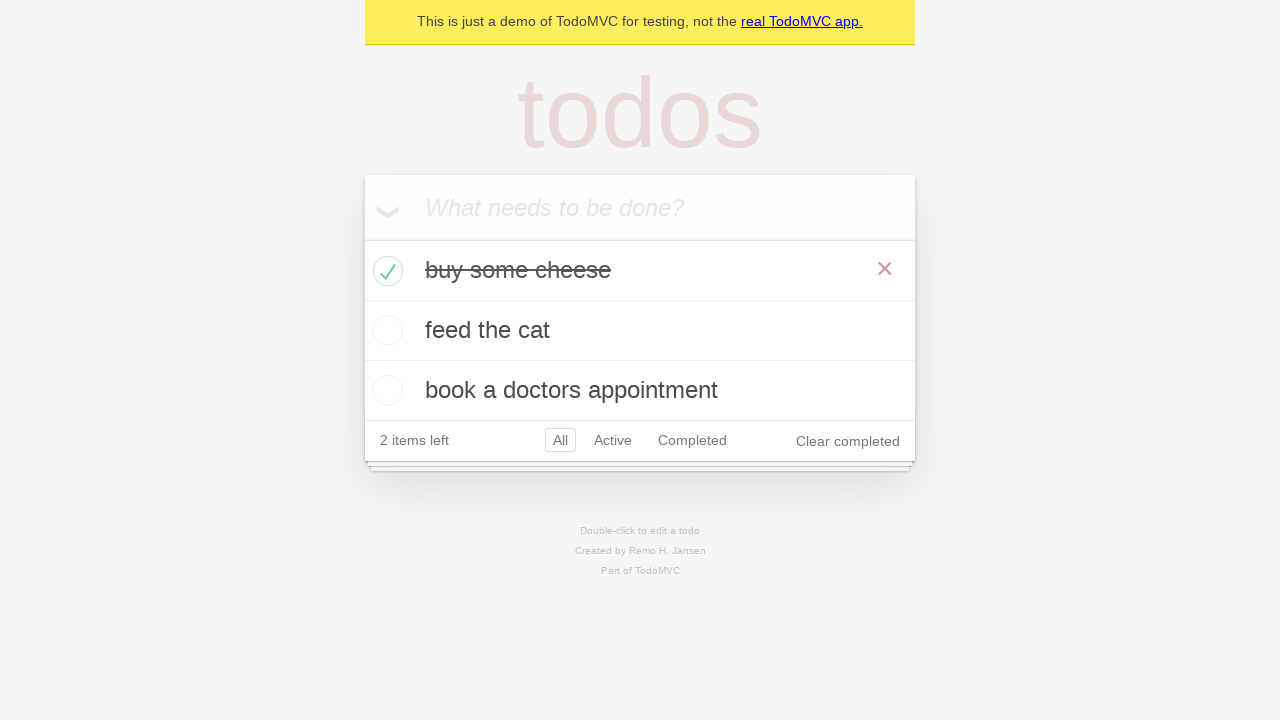

Clear completed button appeared on the page
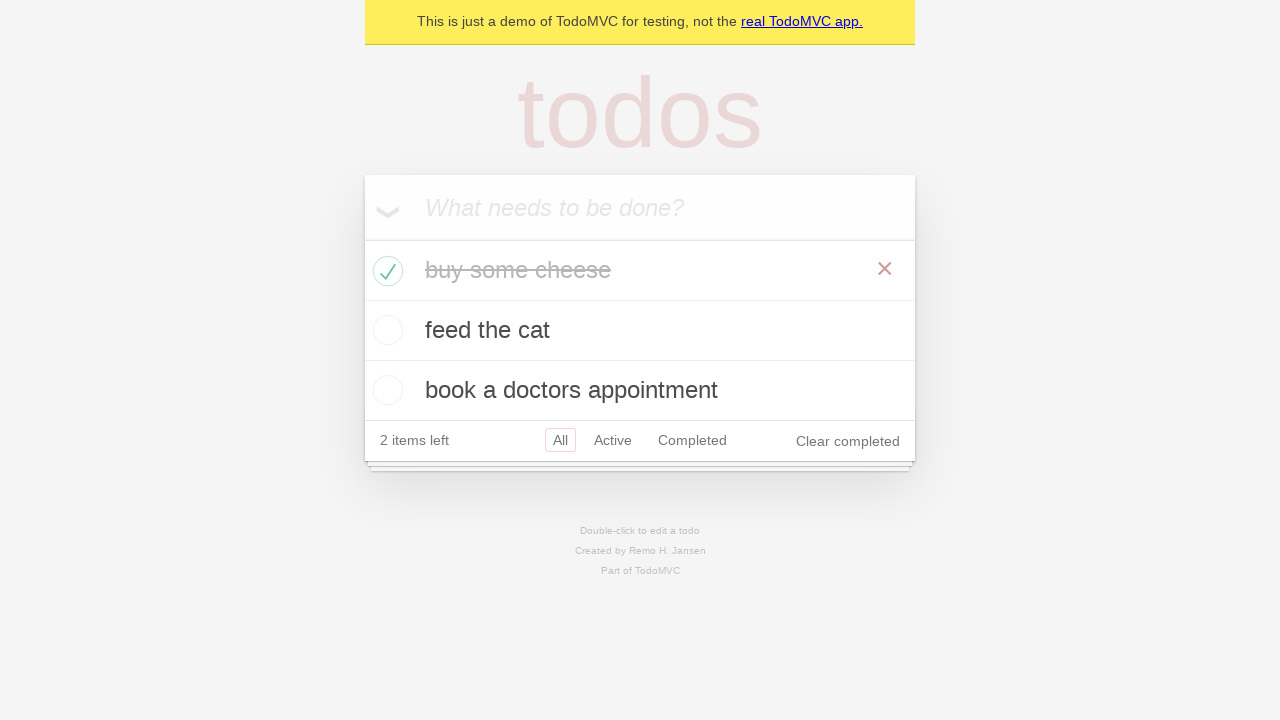

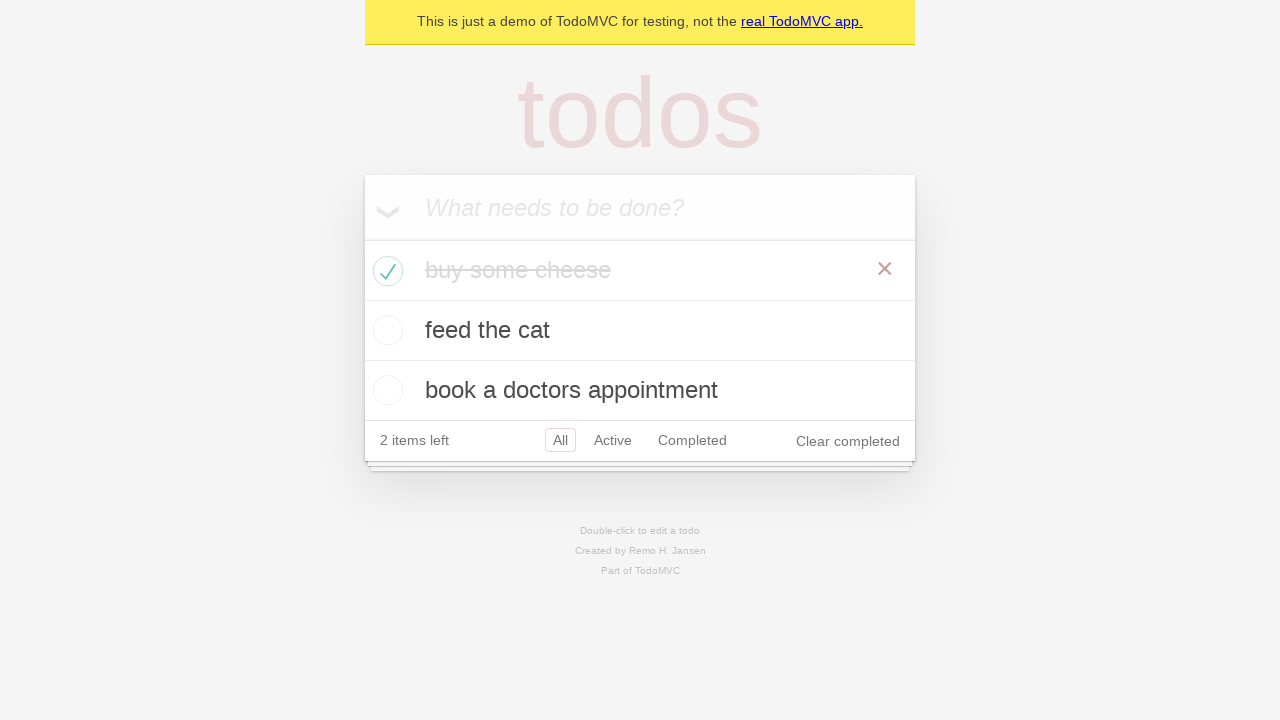